Tests a math challenge page by reading a value, calculating a mathematical formula (log of absolute value of 12*sin(x)), entering the result, checking a checkbox, clicking a radio button, and submitting the form.

Starting URL: http://suninjuly.github.io/math.html

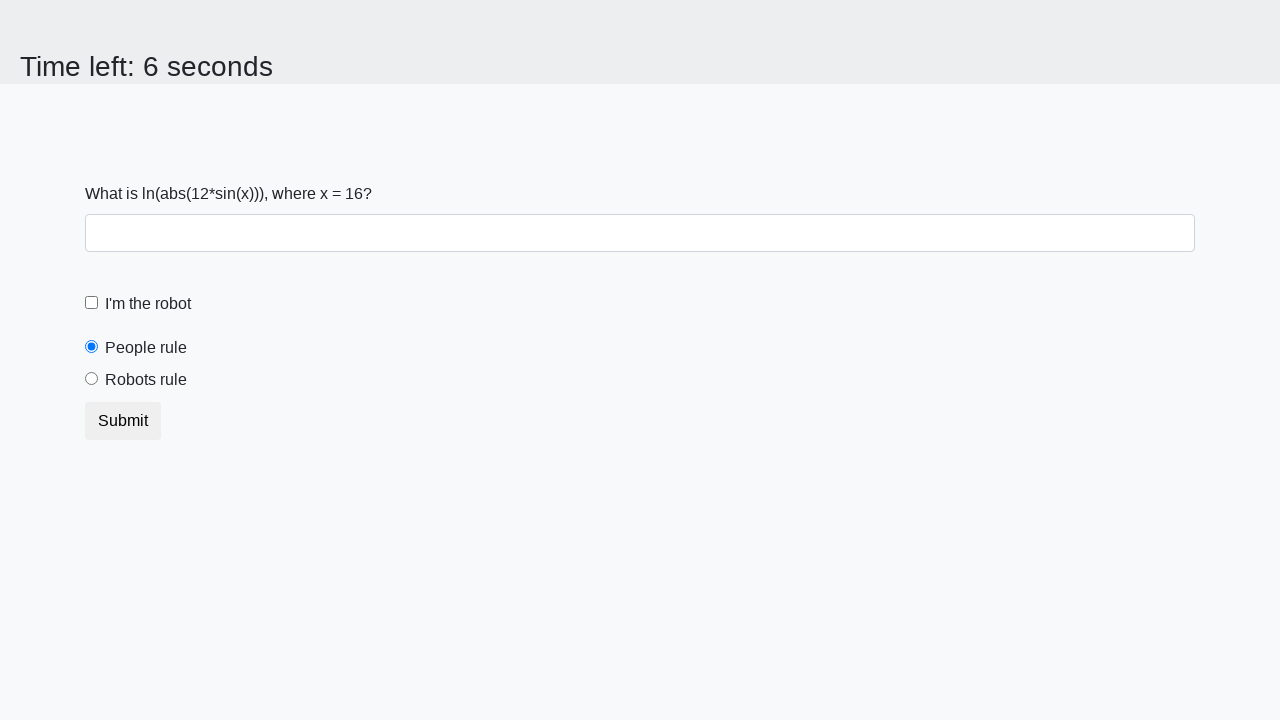

Located the x value input element
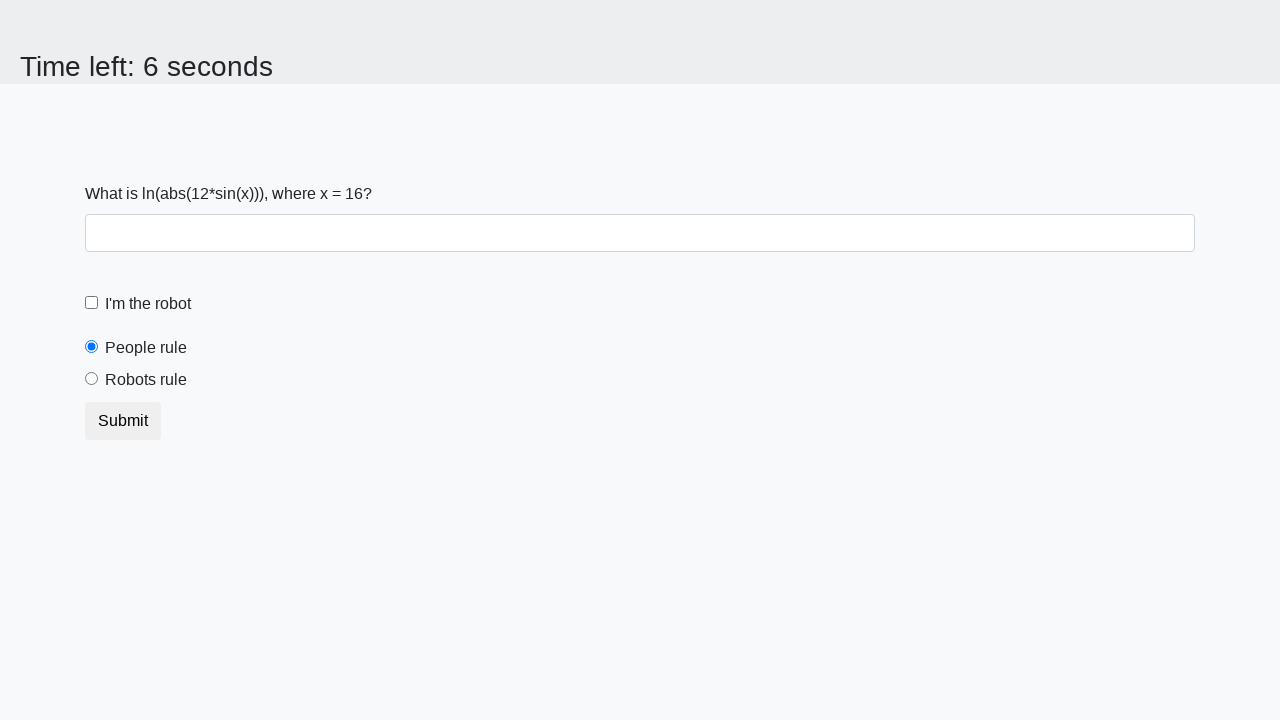

Read x value from page: 16
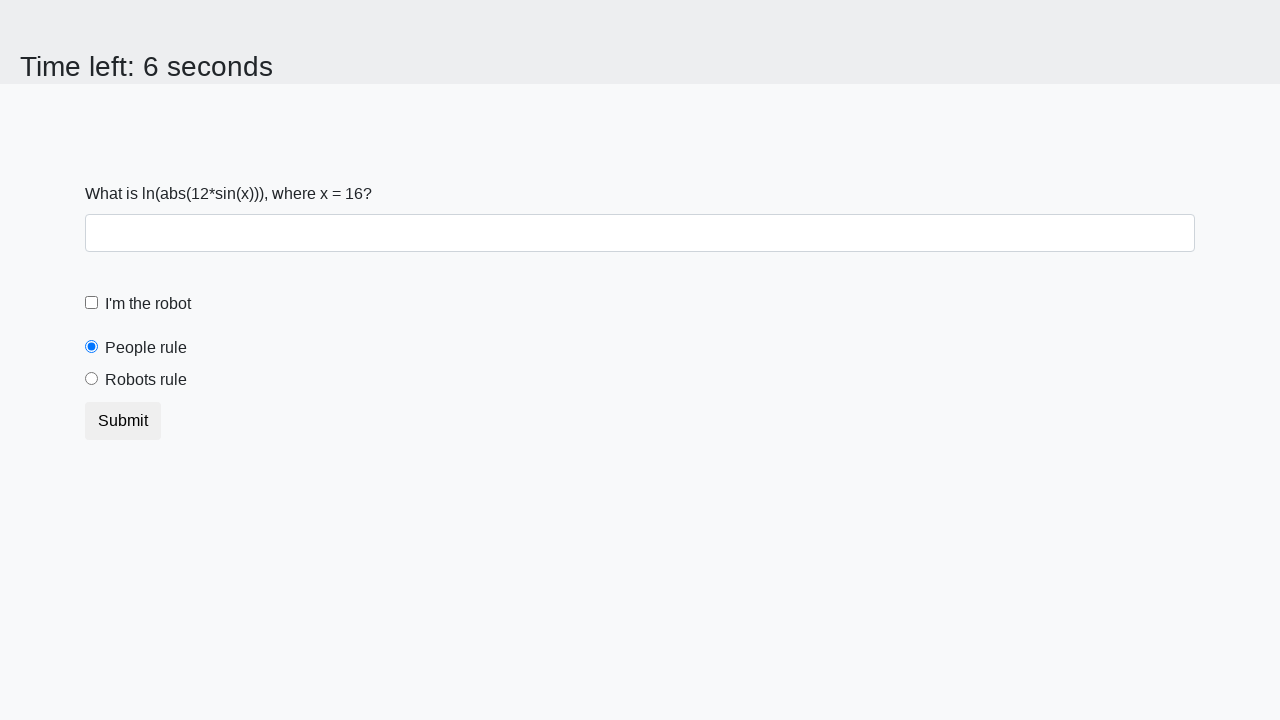

Calculated formula result: log(abs(12*sin(16))) = 1.2397760885558486
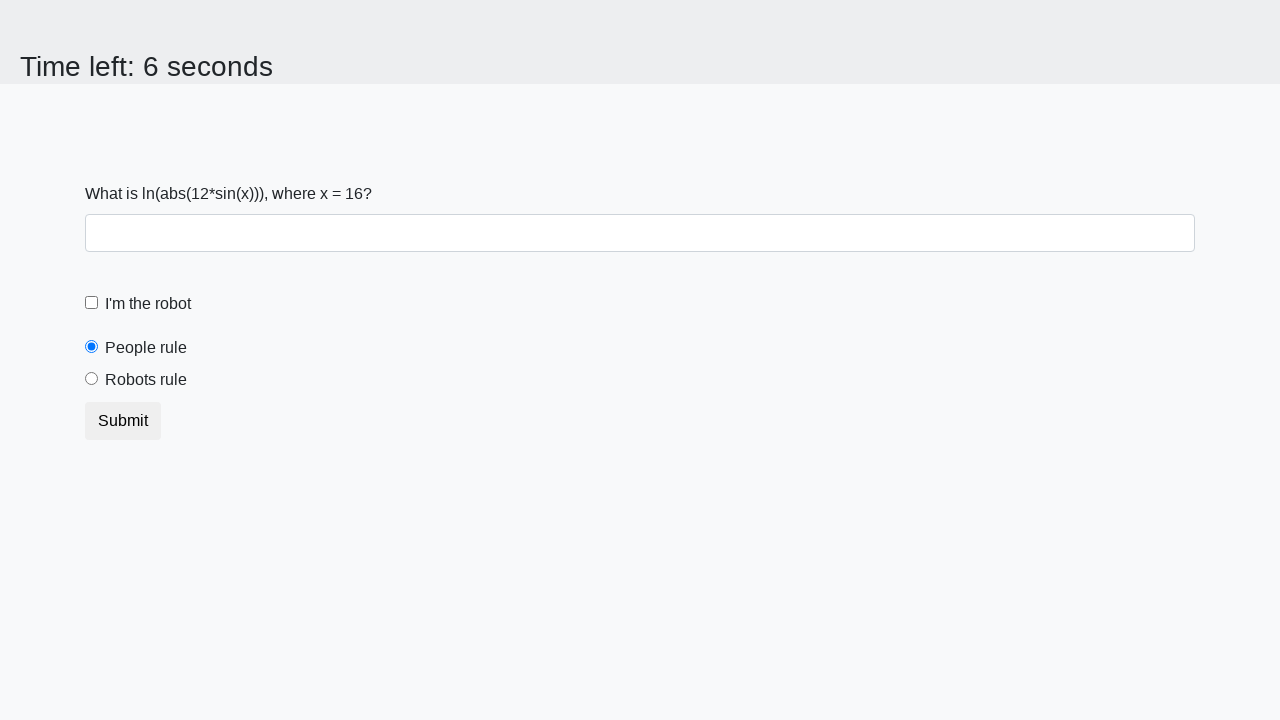

Filled answer field with calculated value: 1.2397760885558486 on #answer
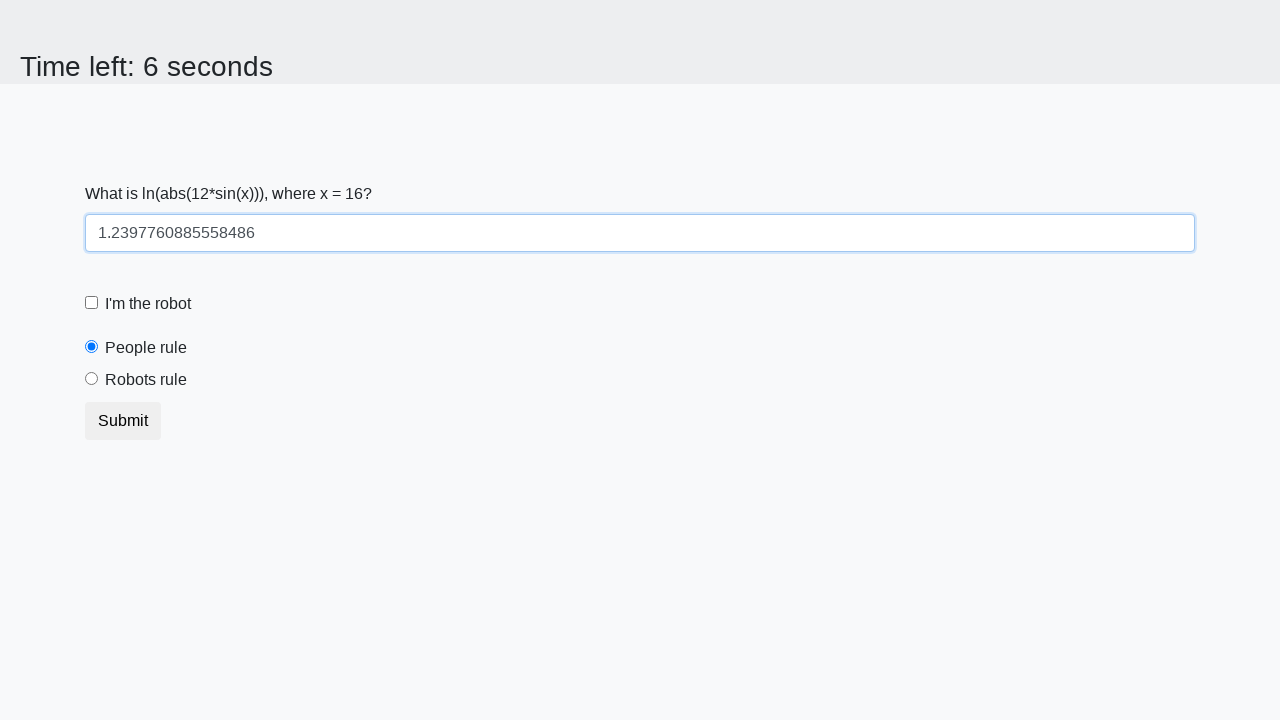

Checked the robot checkbox at (92, 303) on #robotCheckbox
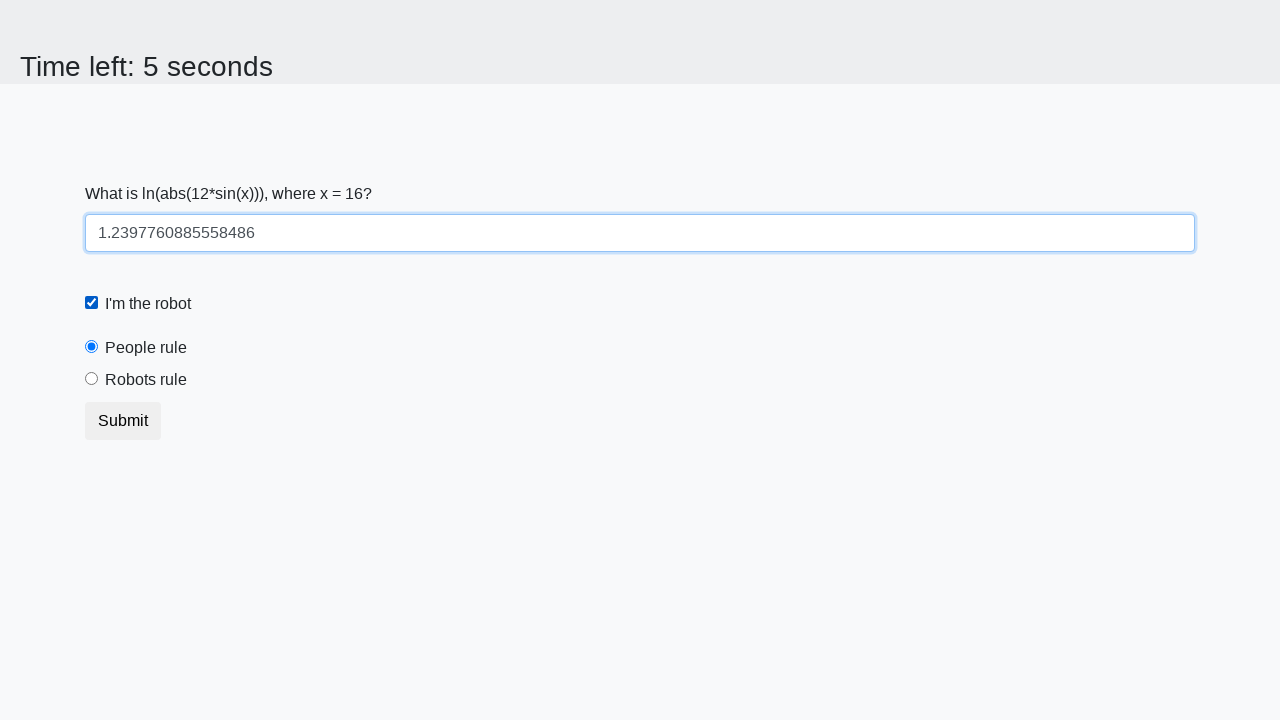

Clicked the robots rule radio button at (92, 379) on #robotsRule
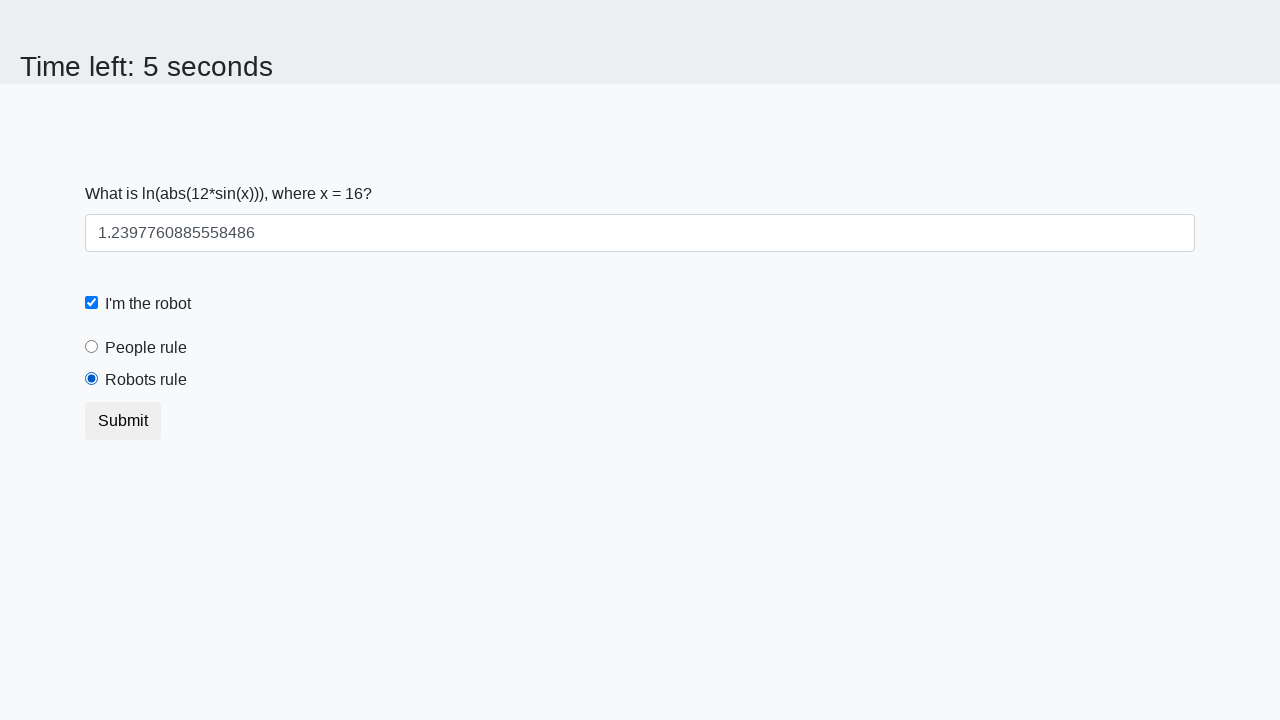

Clicked the submit button to complete the challenge at (123, 421) on button.btn
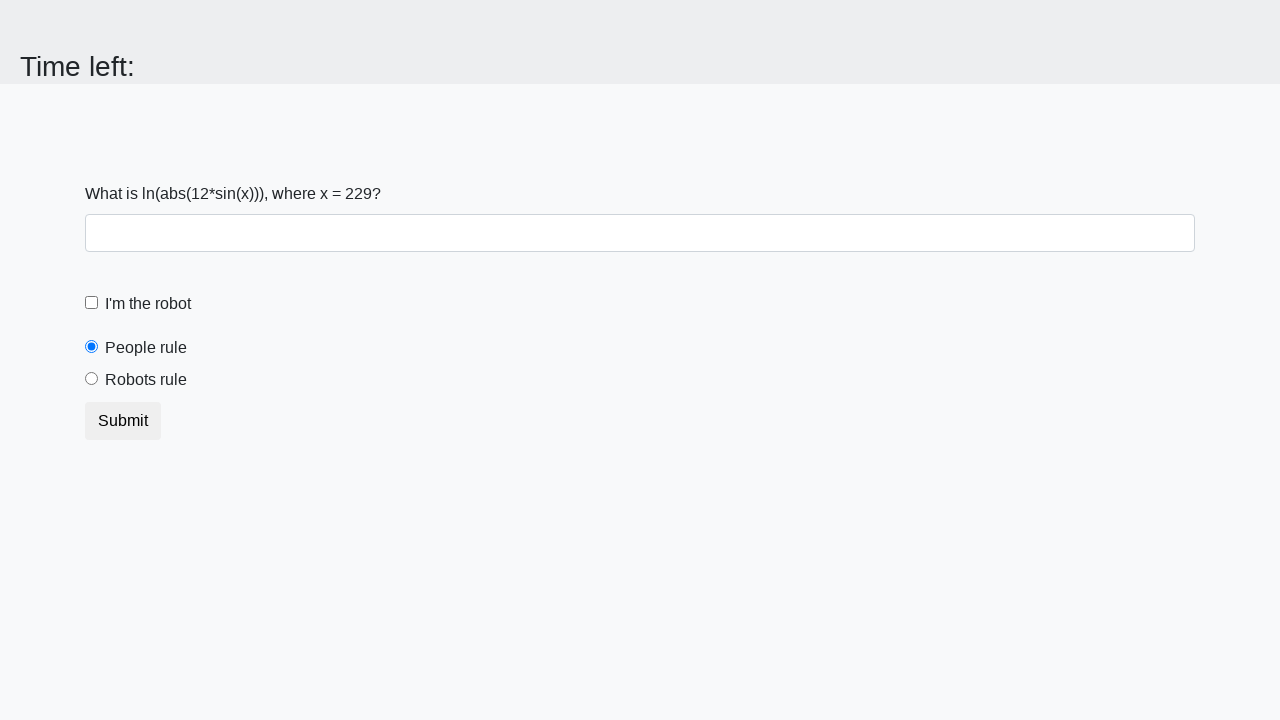

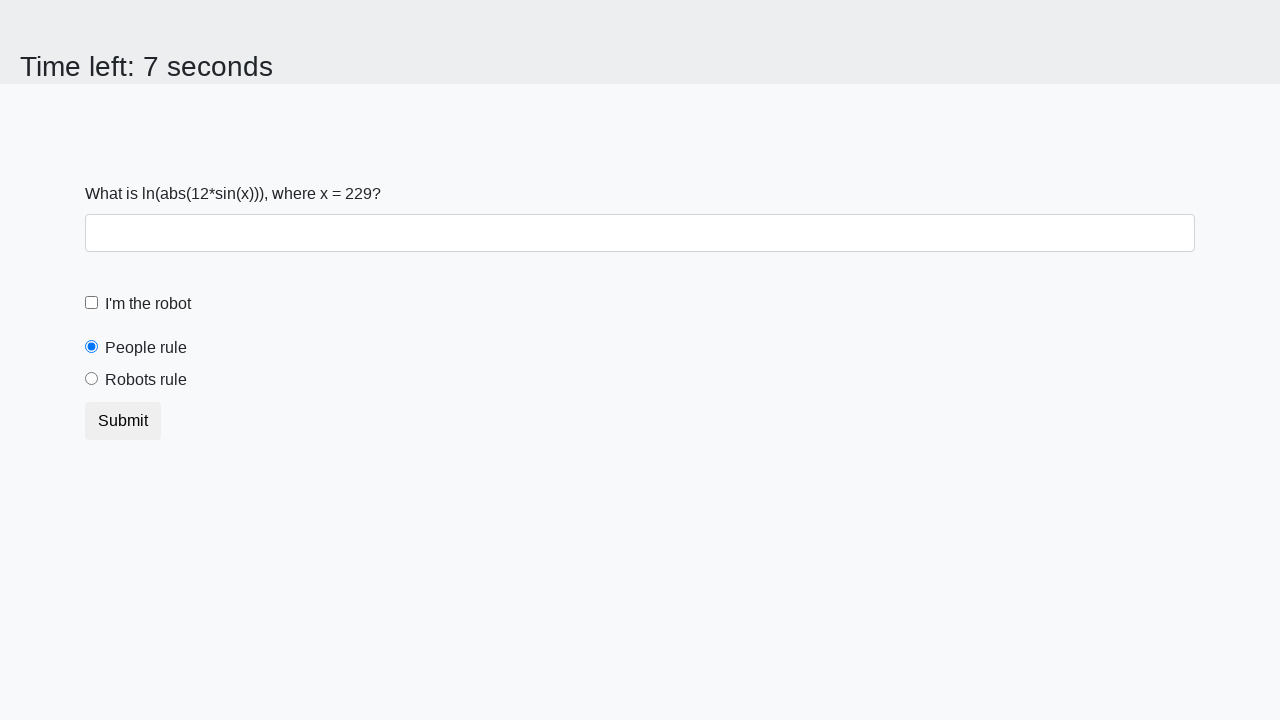